Tests clicking on the 'Clubs' menu item and verifies navigation to the clubs page URL

Starting URL: http://speak-ukrainian.eastus2.cloudapp.azure.com/dev/

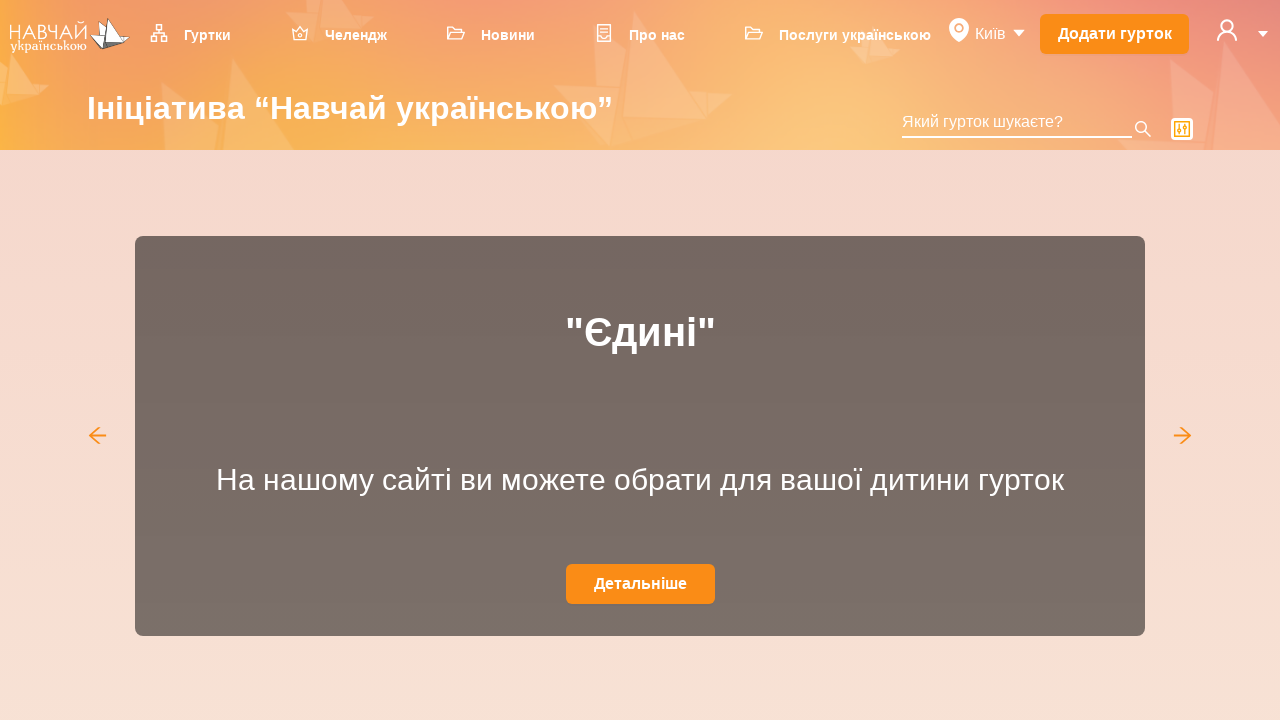

Located Clubs menu item element
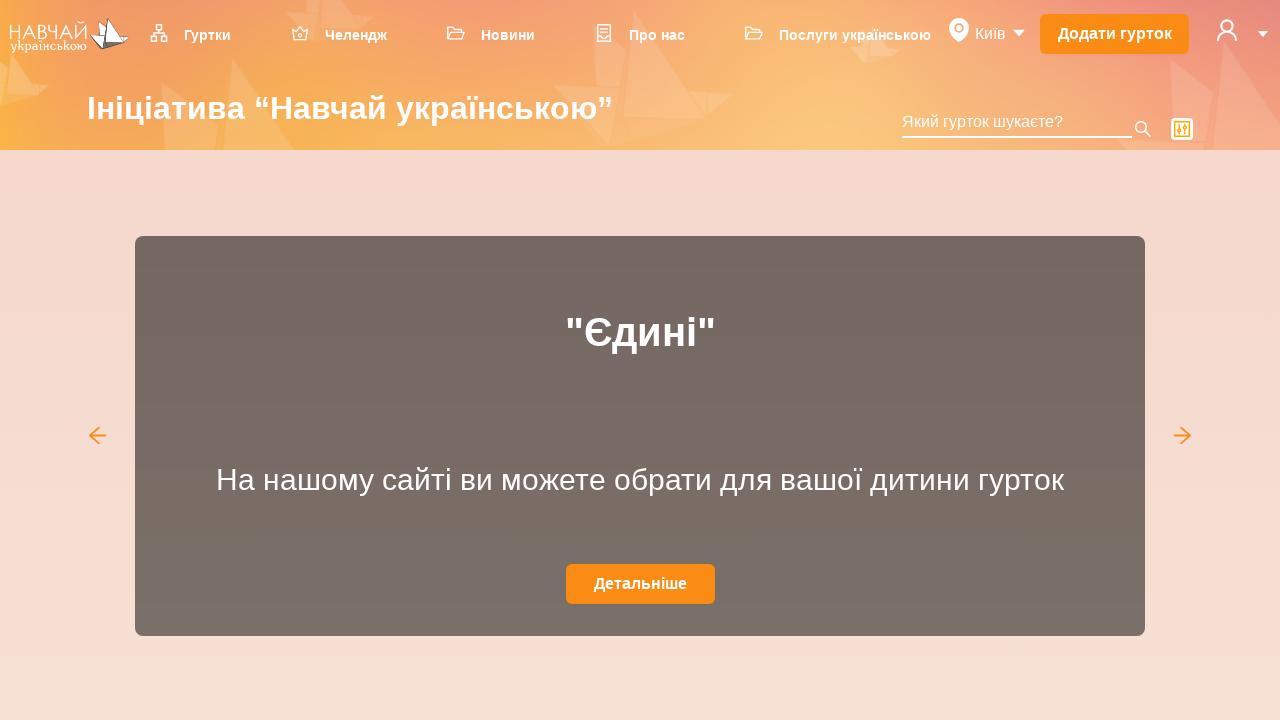

Clubs menu item became visible
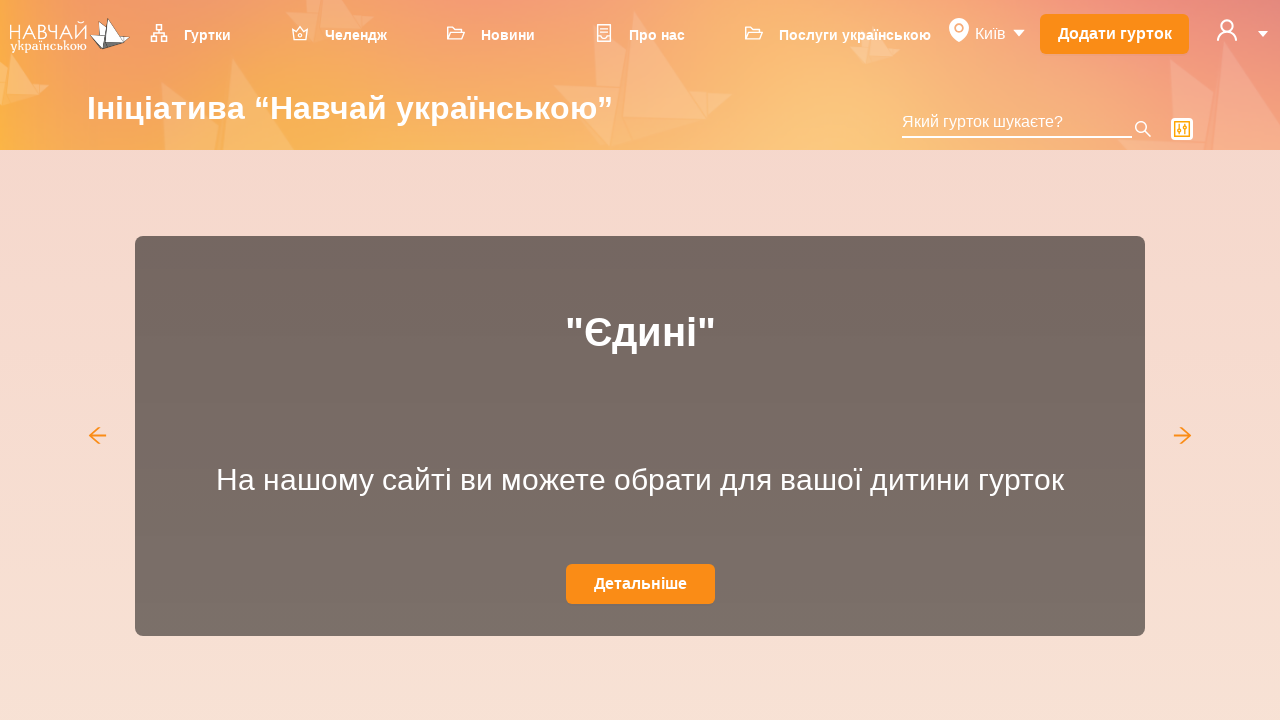

Clicked on Clubs menu item at (200, 34) on span.ant-menu-title-content a[href='/dev/clubs']
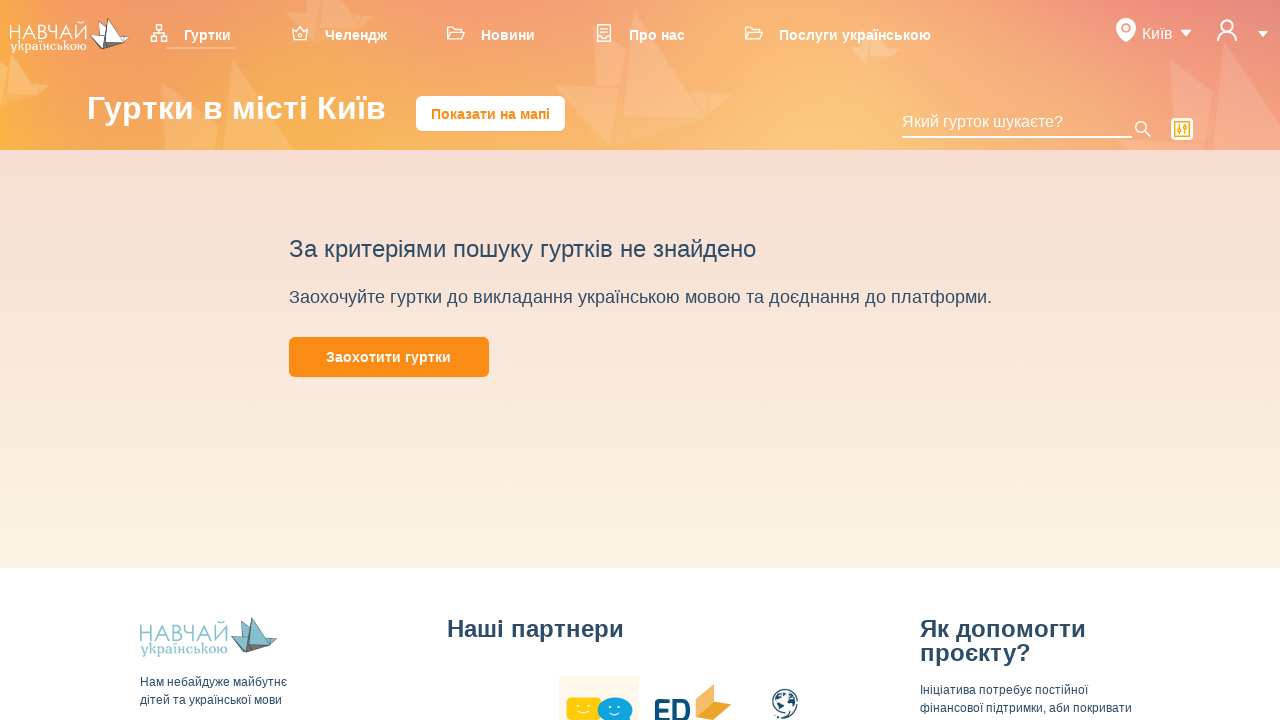

Successfully navigated to clubs page at http://speak-ukrainian.eastus2.cloudapp.azure.com/dev/clubs
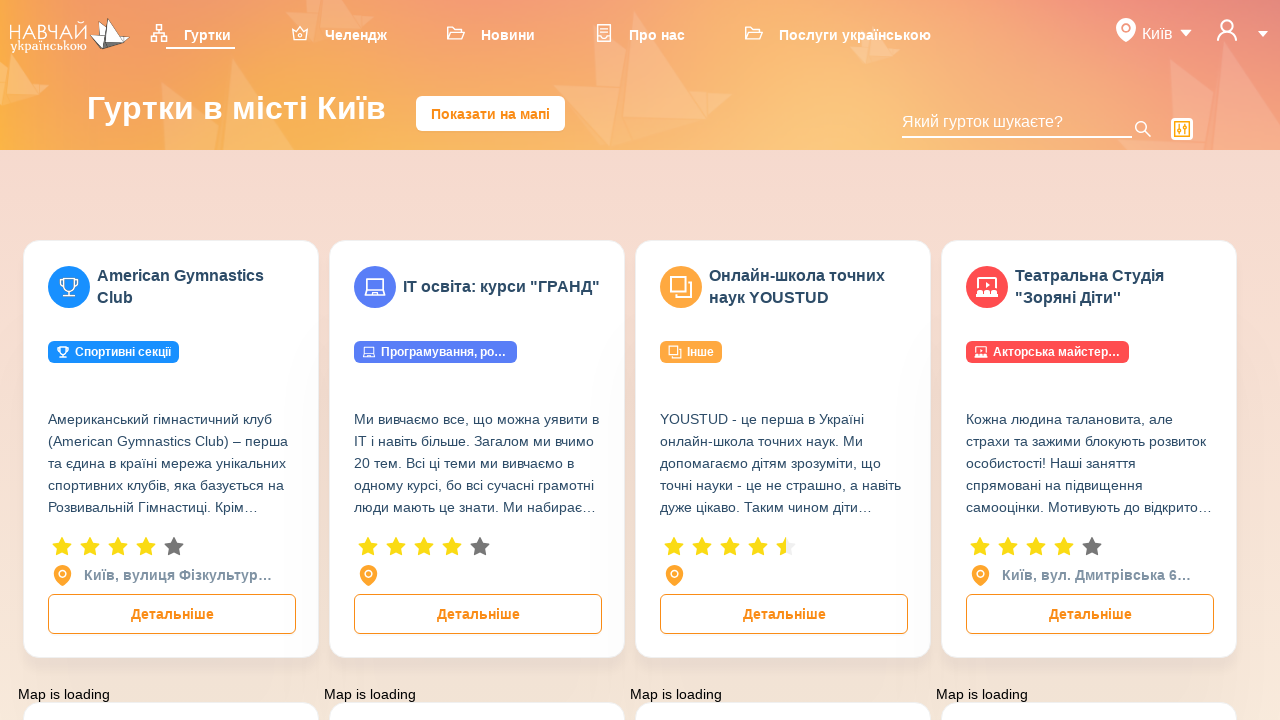

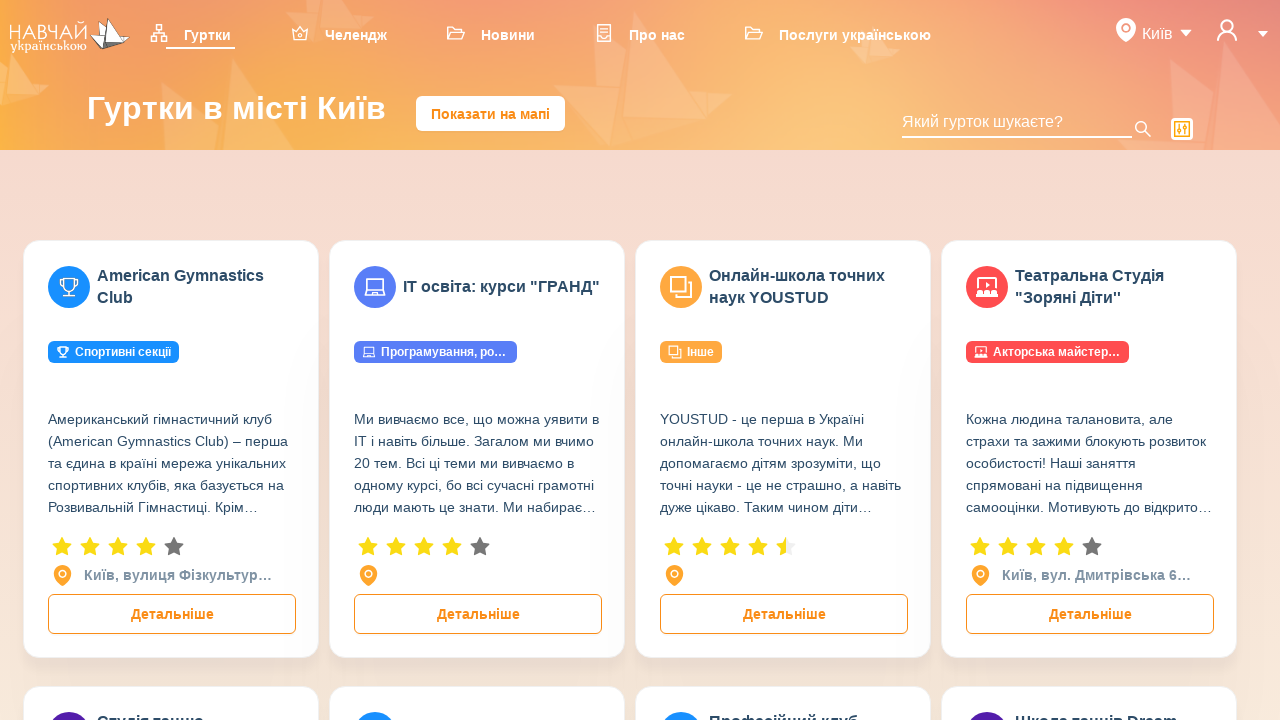